Tests keyboard events by typing text in a form field, selecting all text with Ctrl+A, copying with Ctrl+C, tabbing to the next field, and pasting with Ctrl+V

Starting URL: https://www.tutorialspoint.com/selenium/practice/register.php

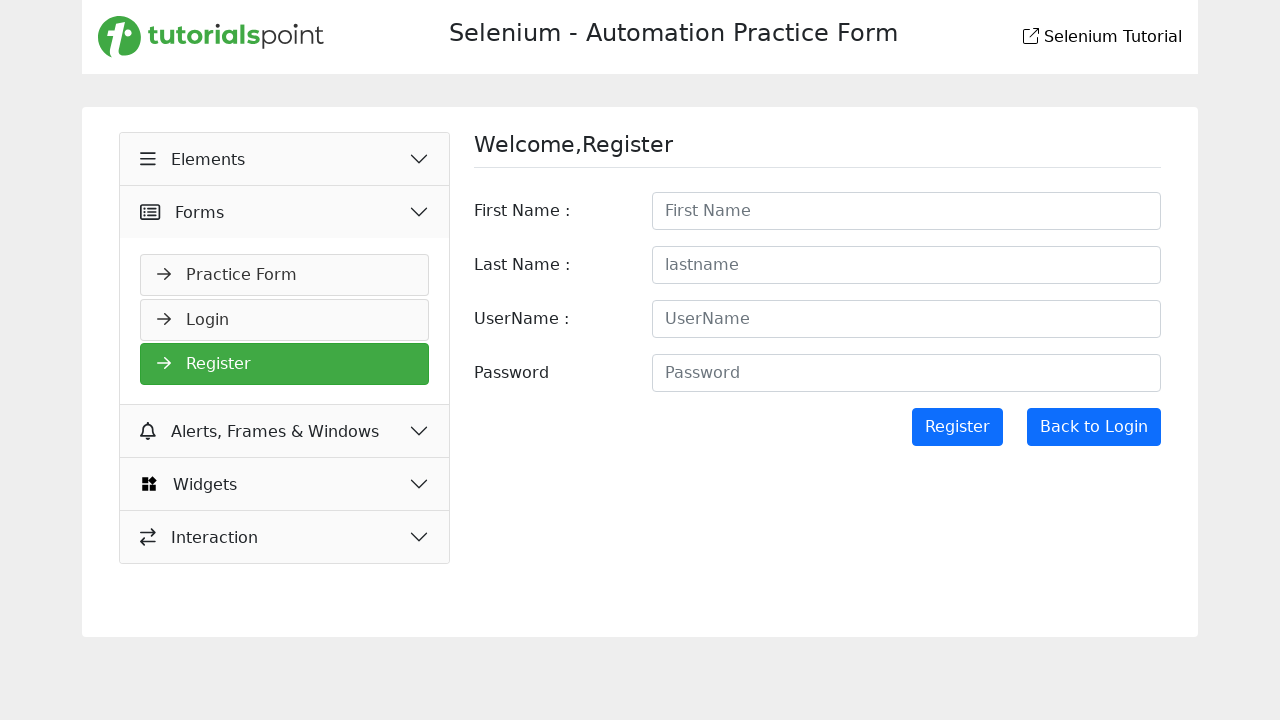

Clicked on the first name field at (906, 211) on #firstname
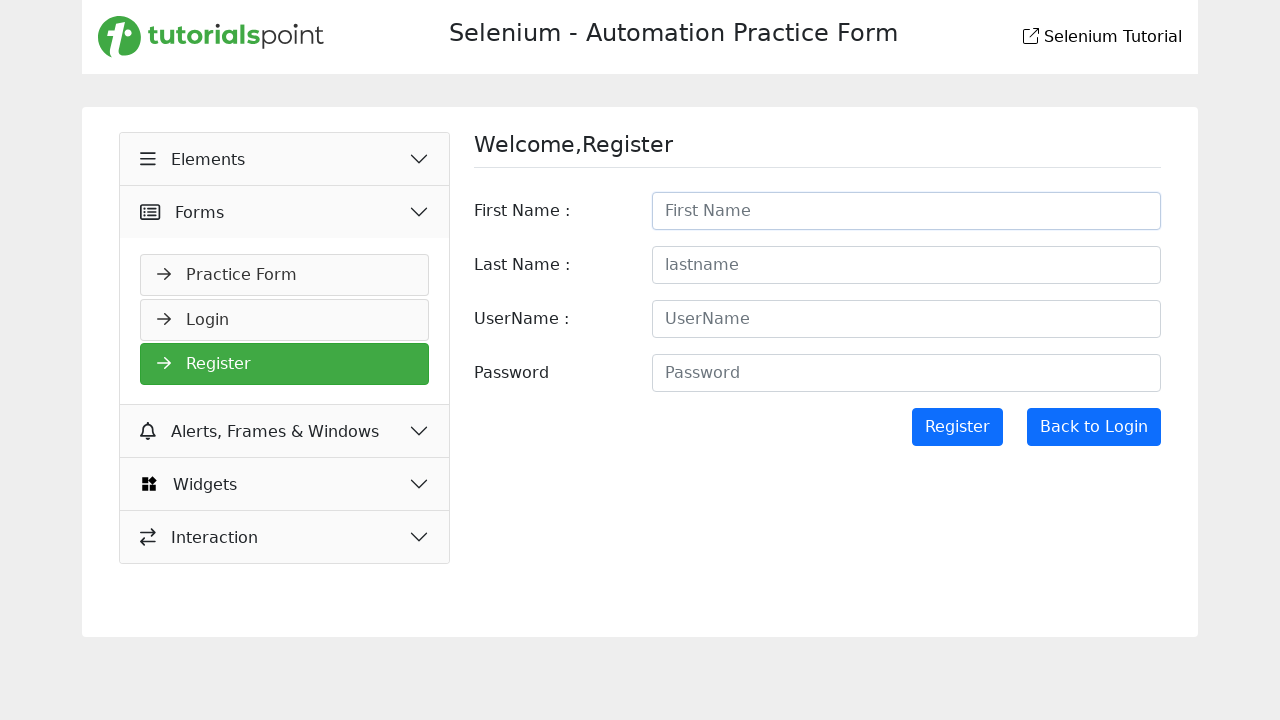

Typed 'Ebrahim' in the first name field
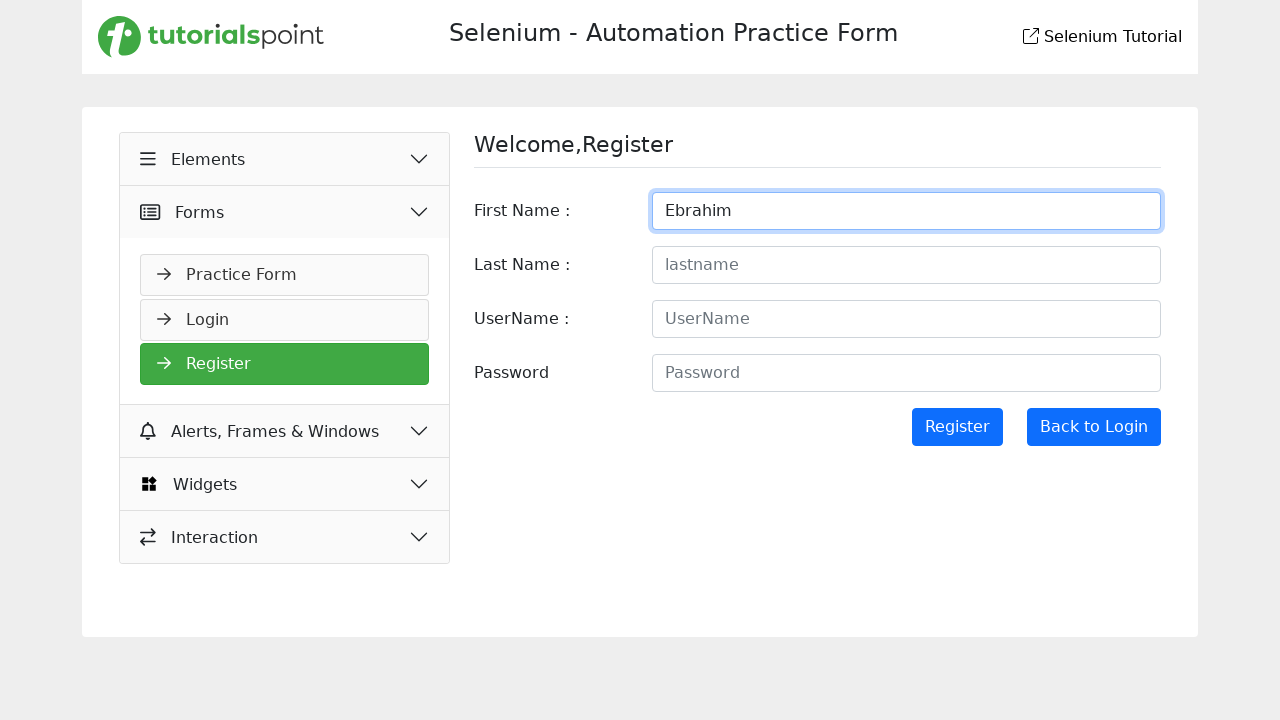

Pressed Control key down
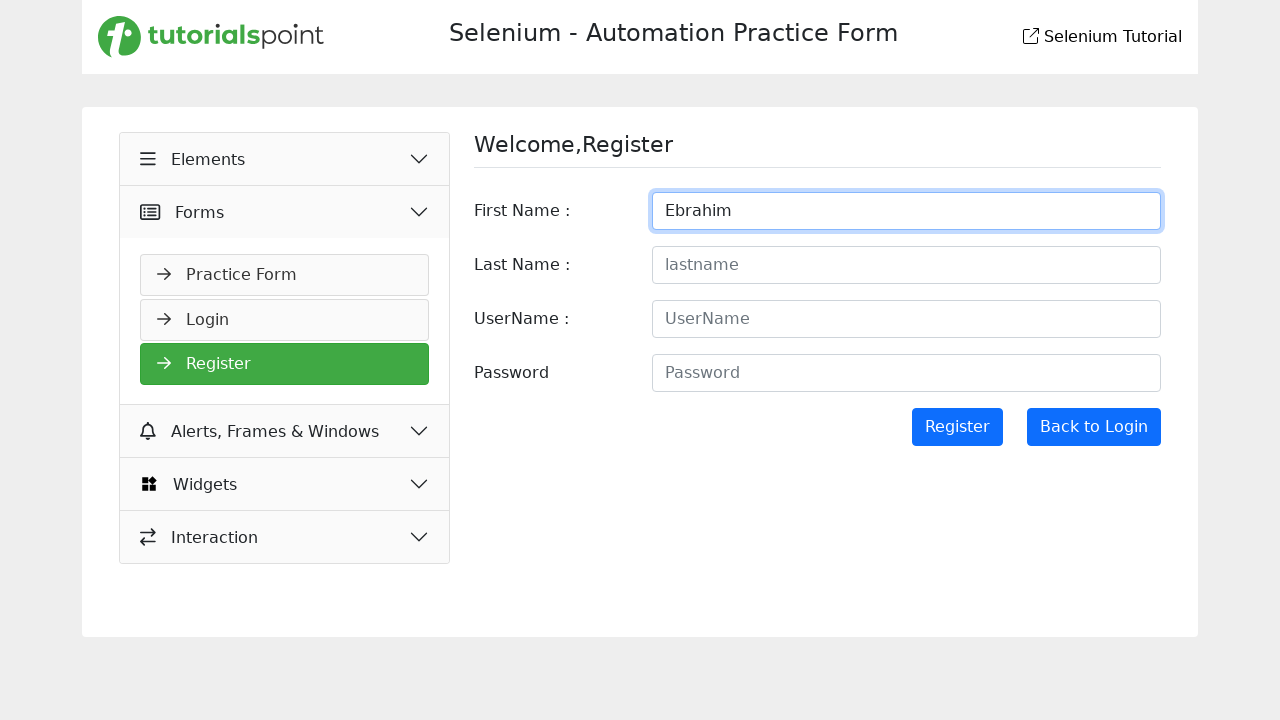

Pressed KeyA to select all text
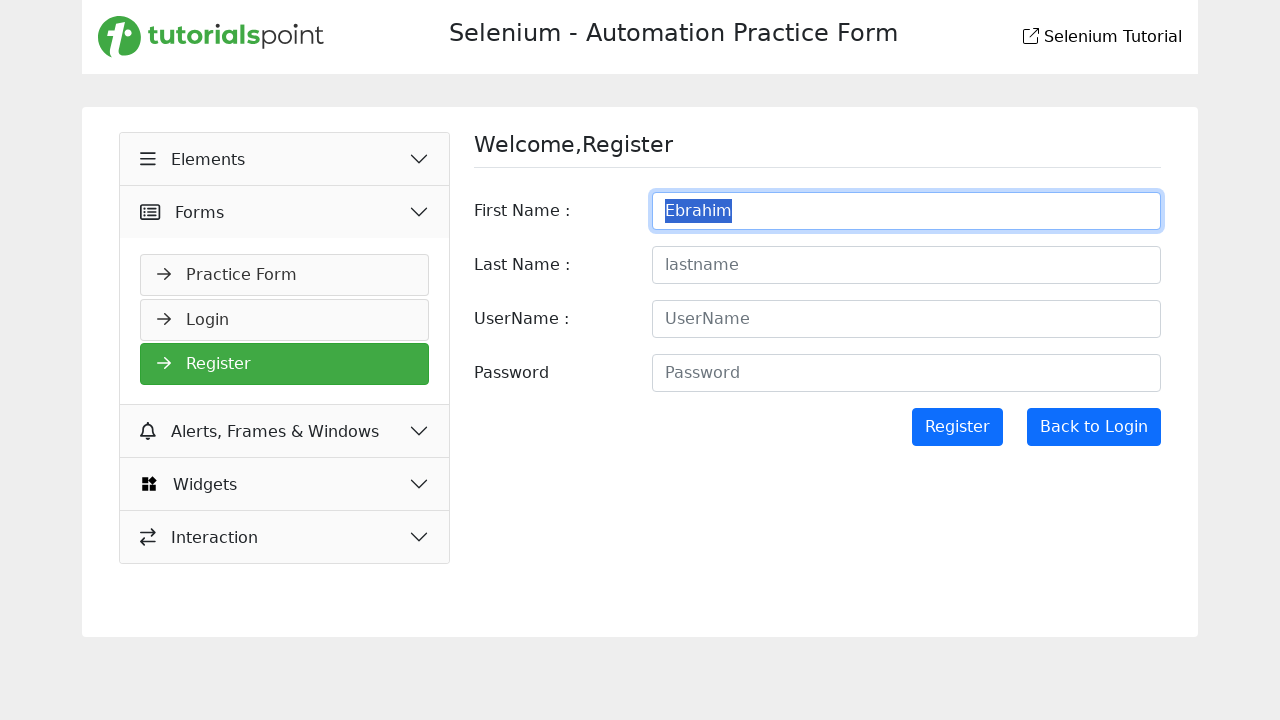

Released Control key, all text selected with Ctrl+A
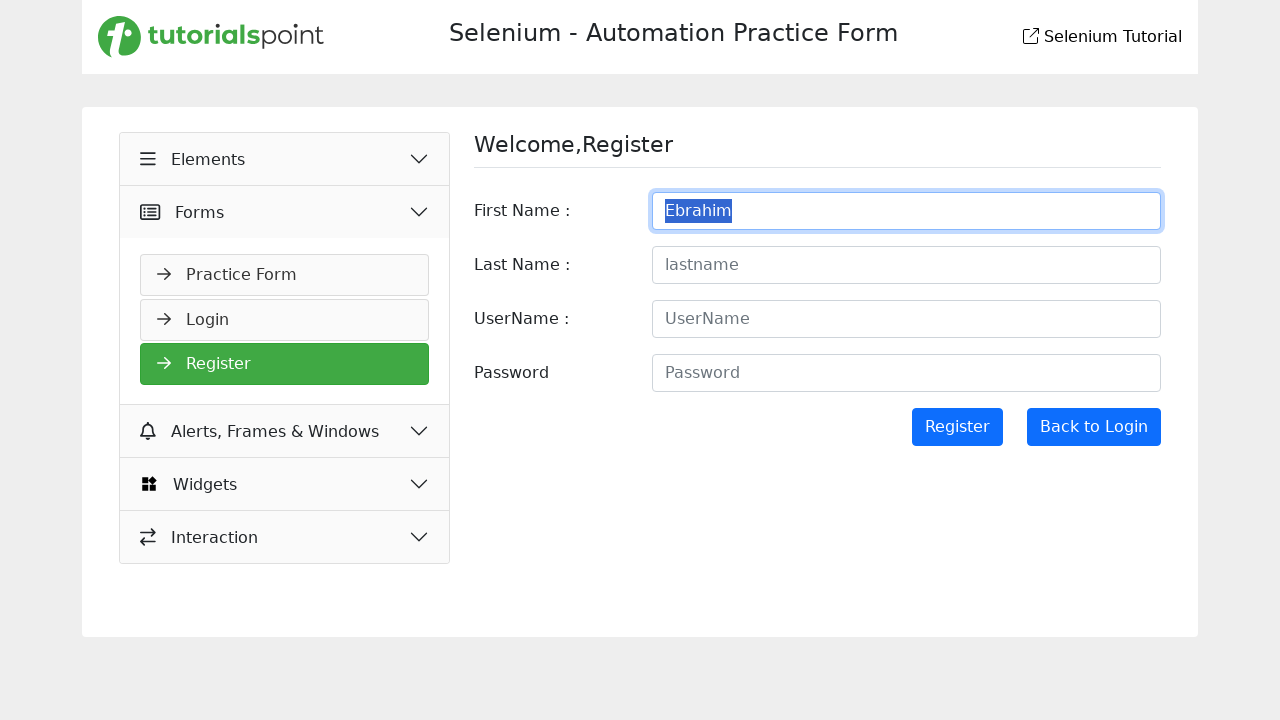

Pressed Control key down for copy action
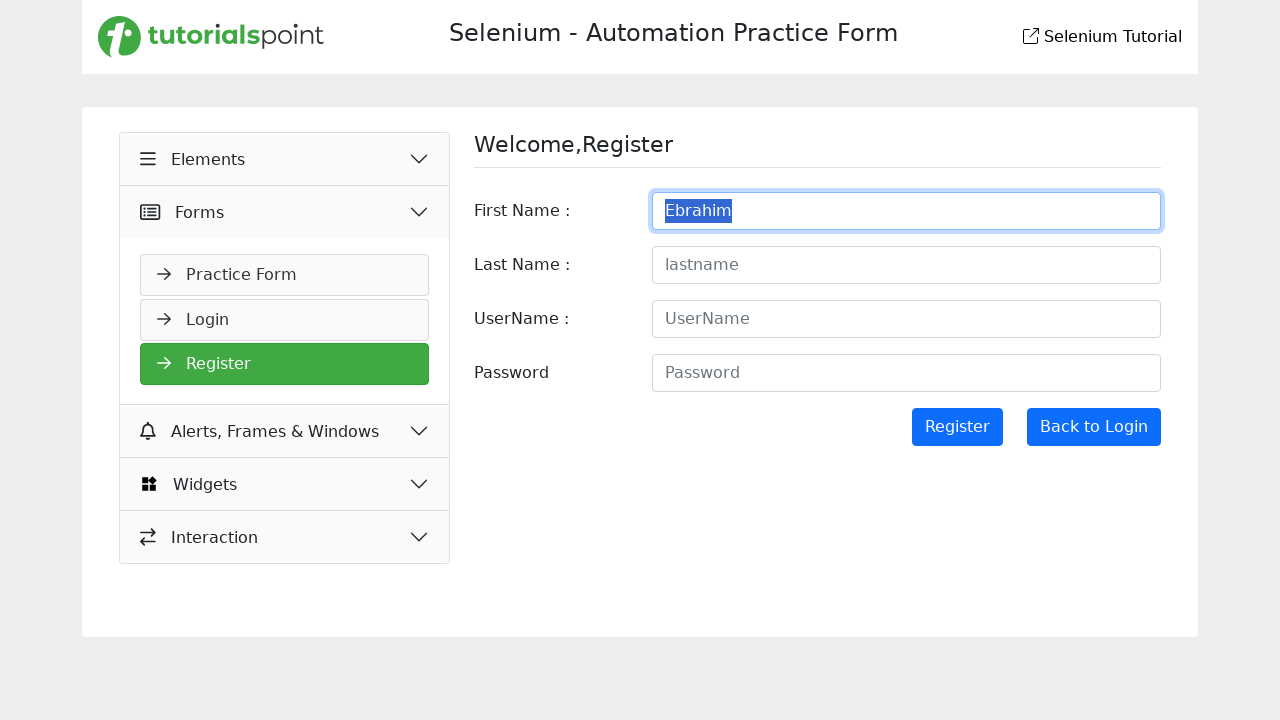

Pressed KeyC to copy selected text
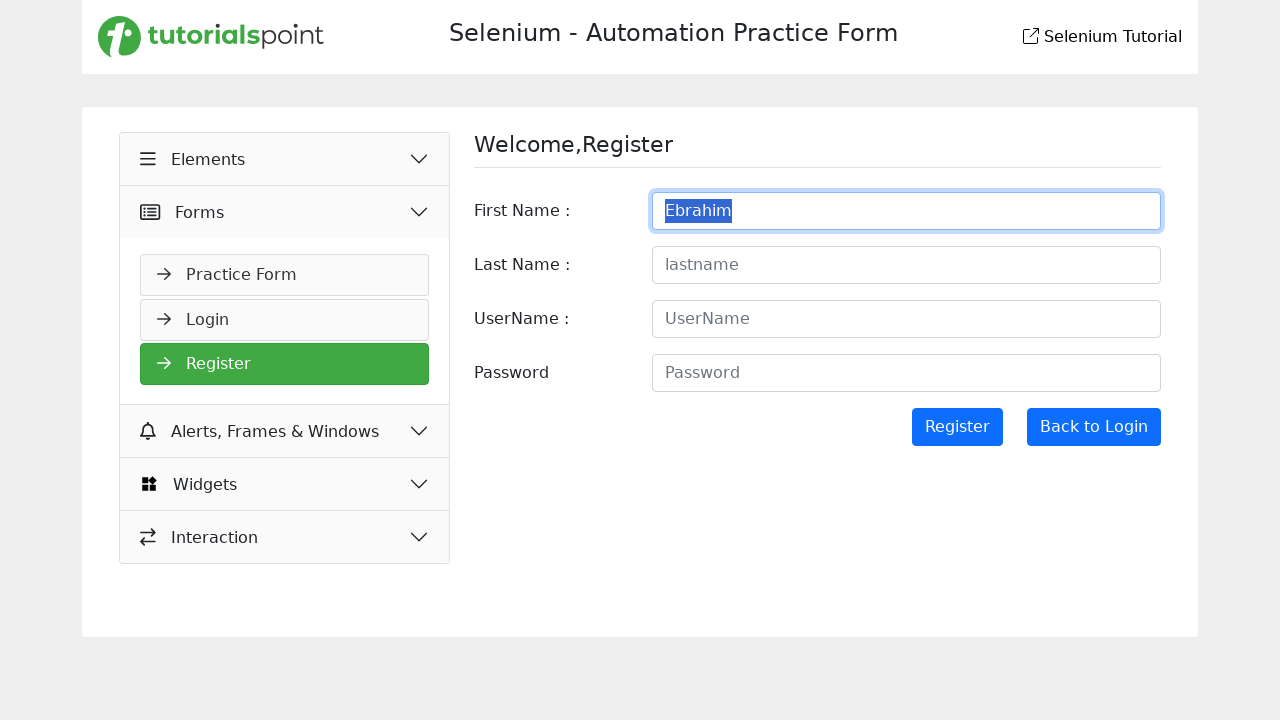

Released Control key, text copied with Ctrl+C
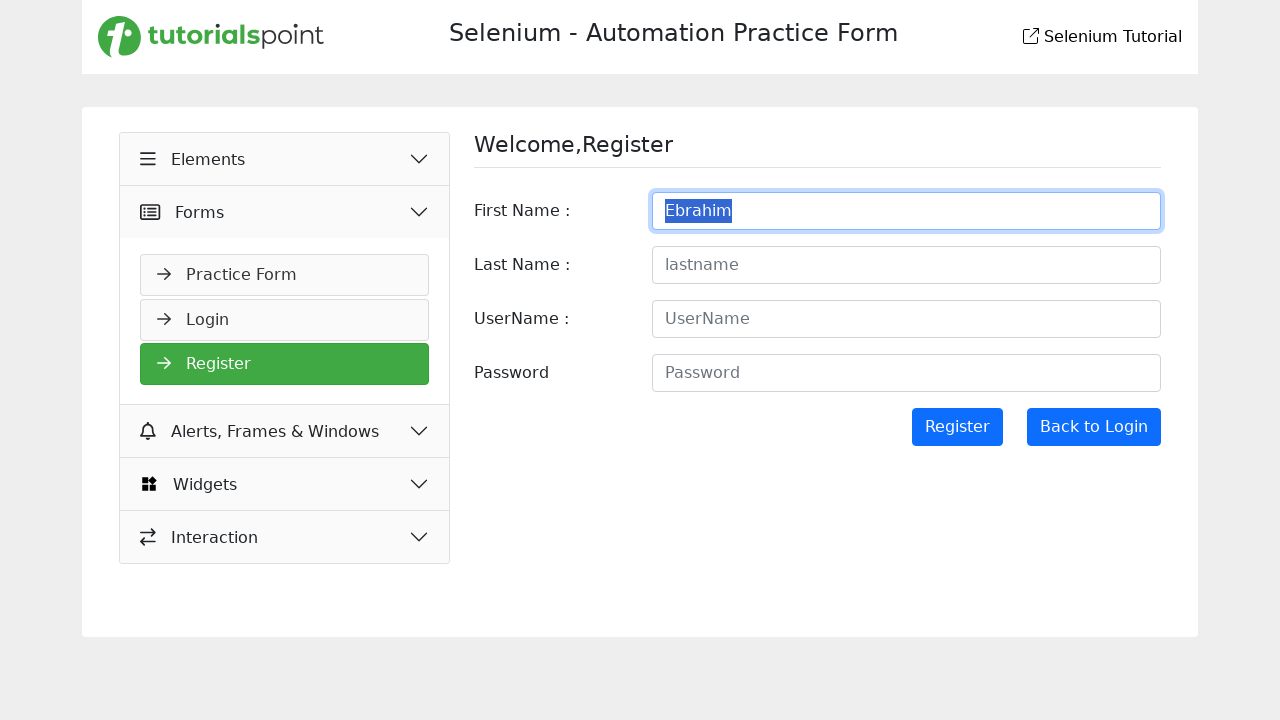

Pressed Tab to move to next form field
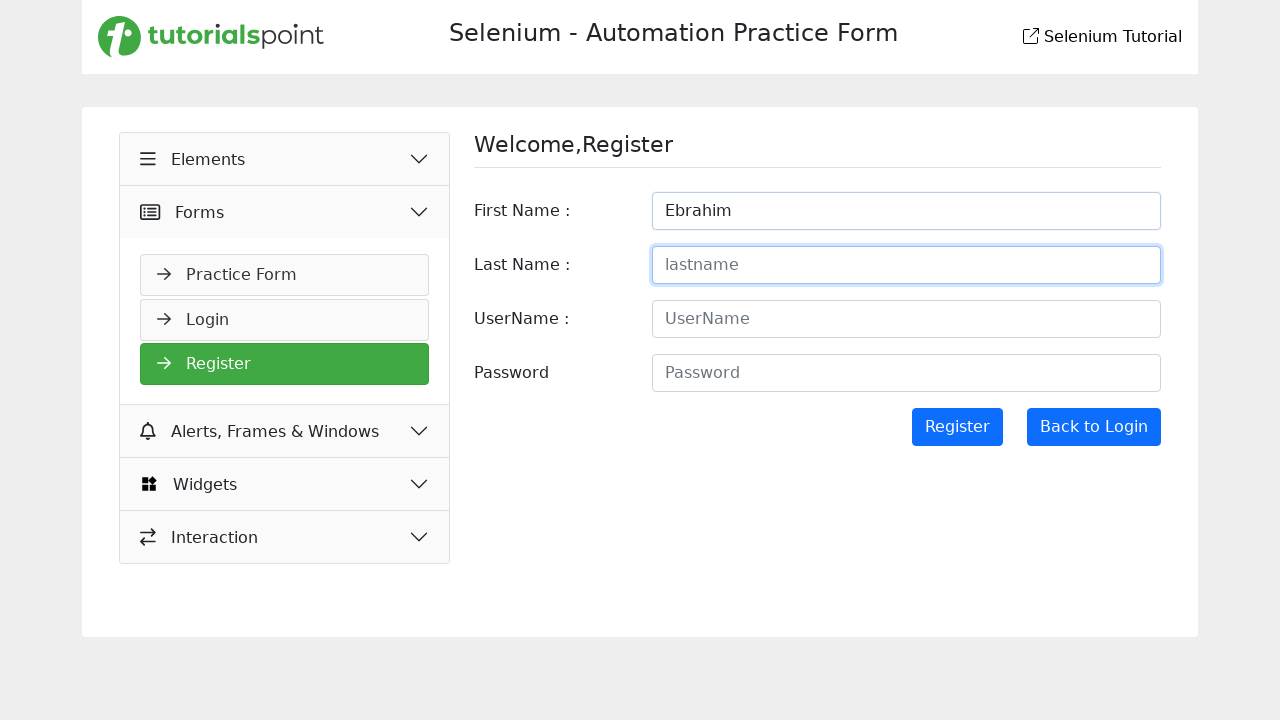

Pressed Control key down for paste action
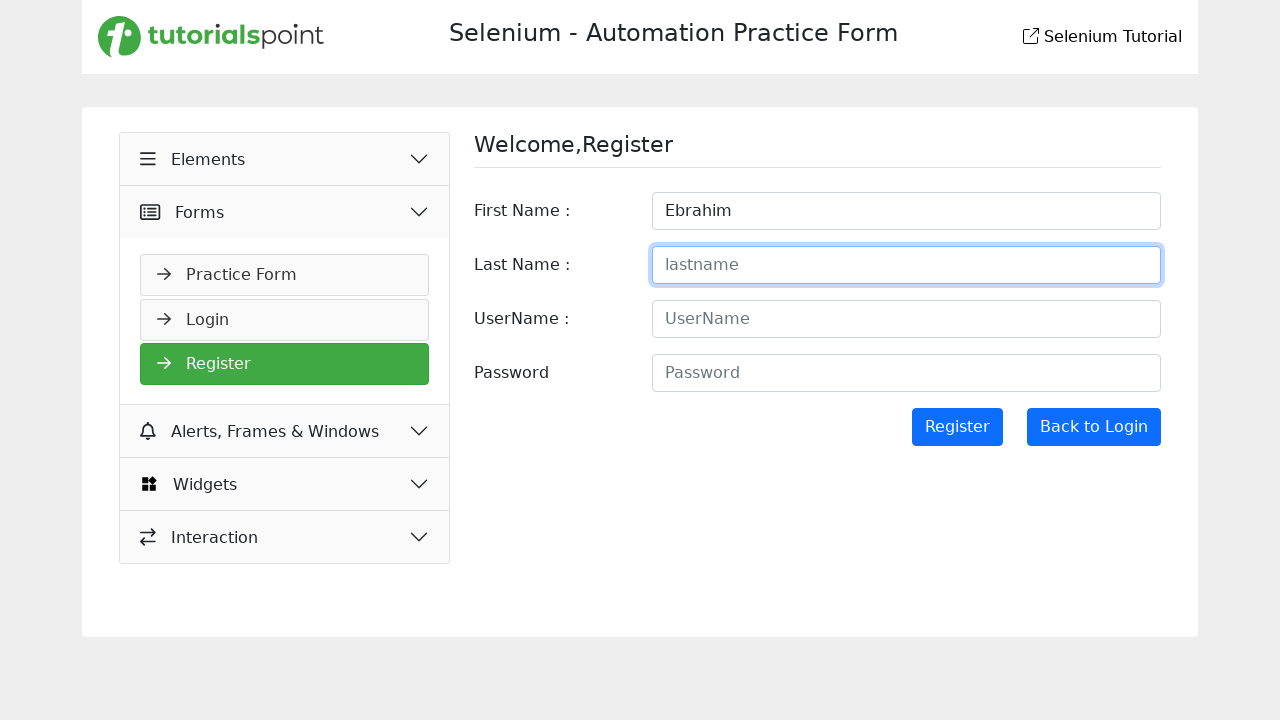

Pressed KeyV to paste copied text
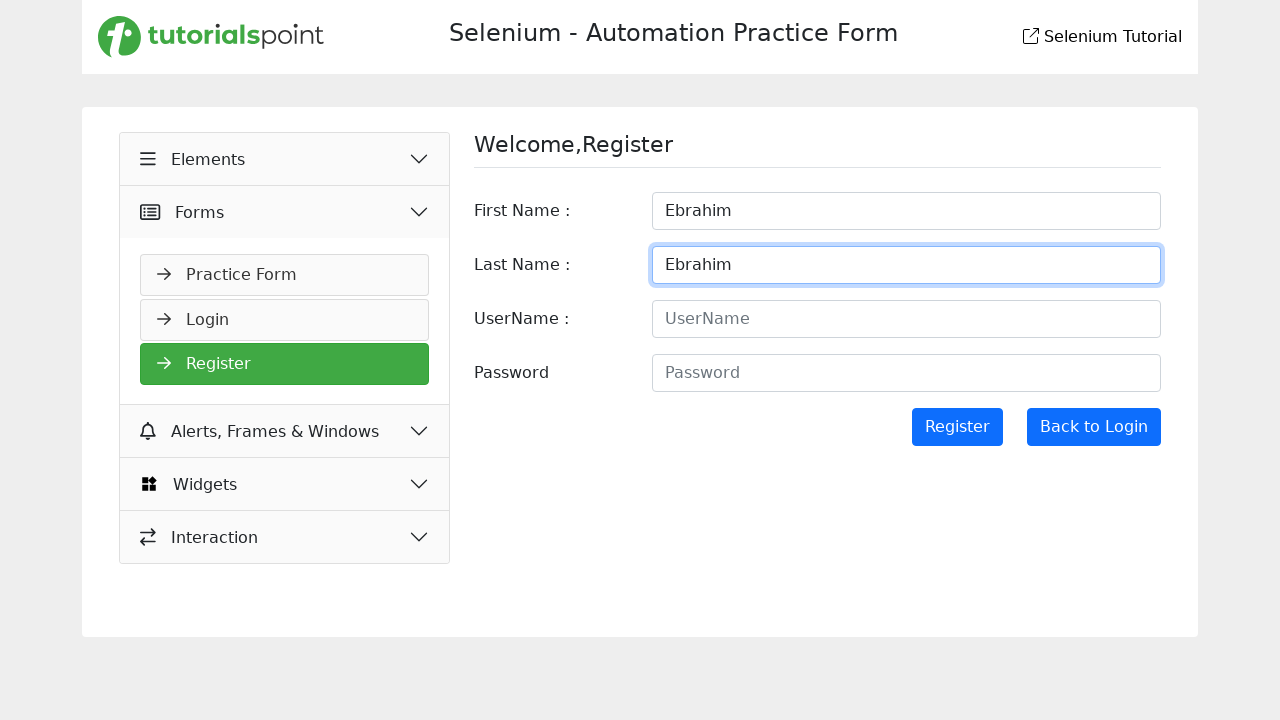

Released Control key, text pasted with Ctrl+V
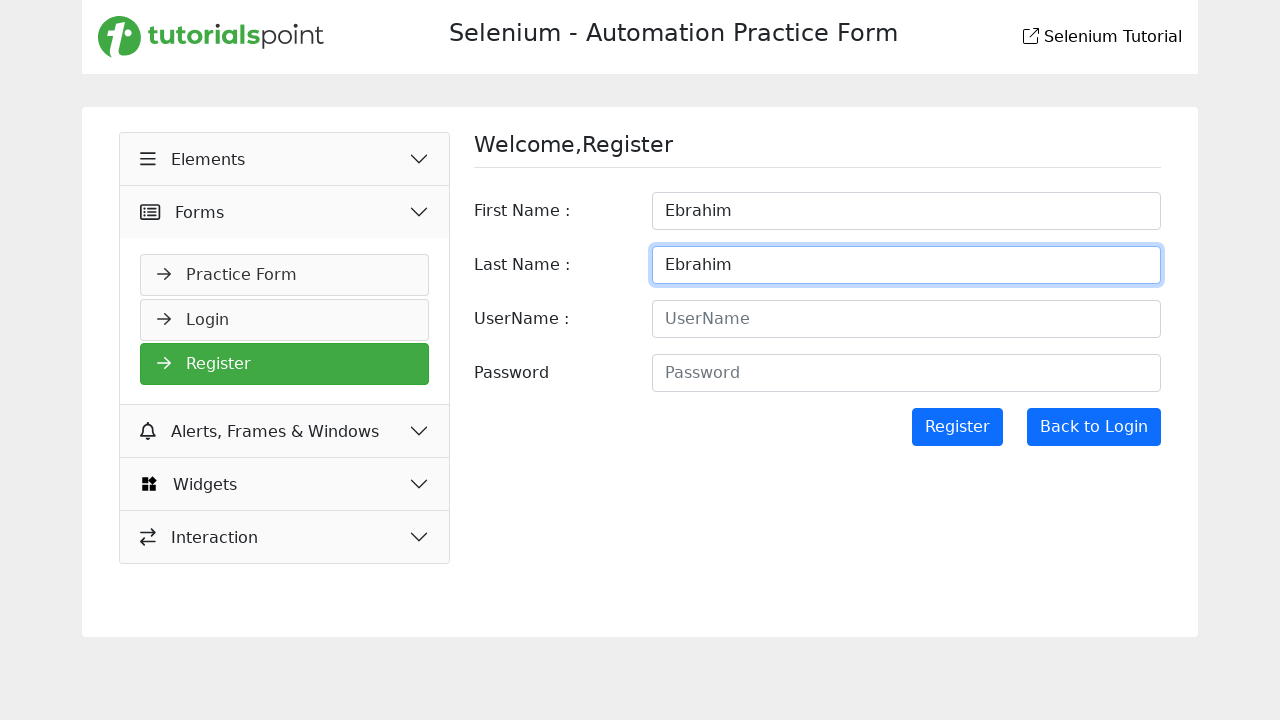

Waited 1 second for paste action to complete
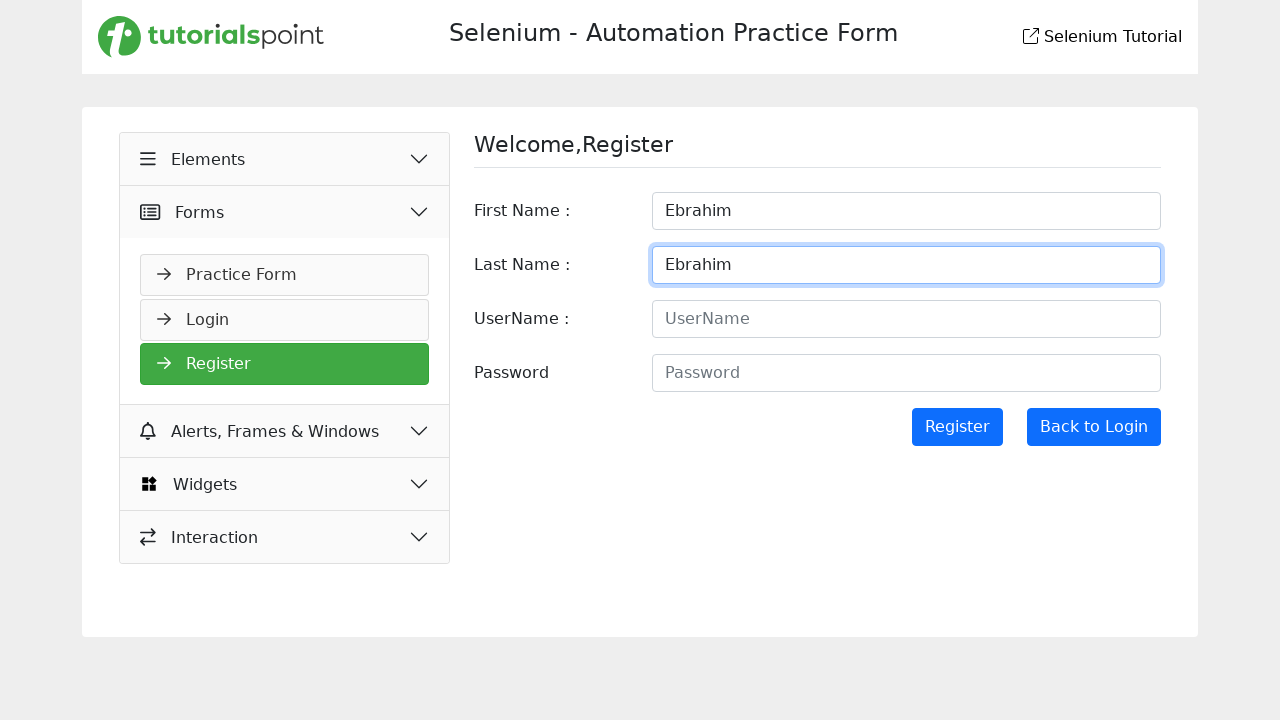

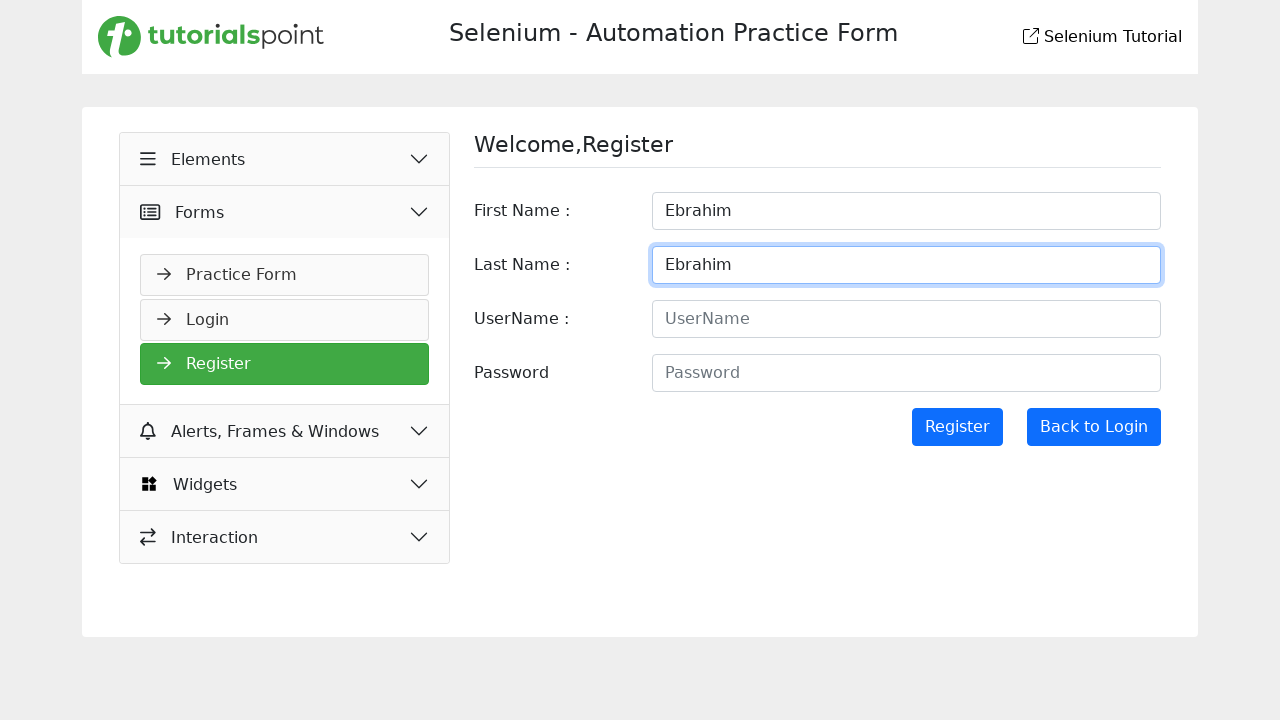